Tests JavaScript alert handling by clicking a confirmation alert button and accepting the alert dialog

Starting URL: http://www.tizag.com/javascriptT/javascriptalert.php

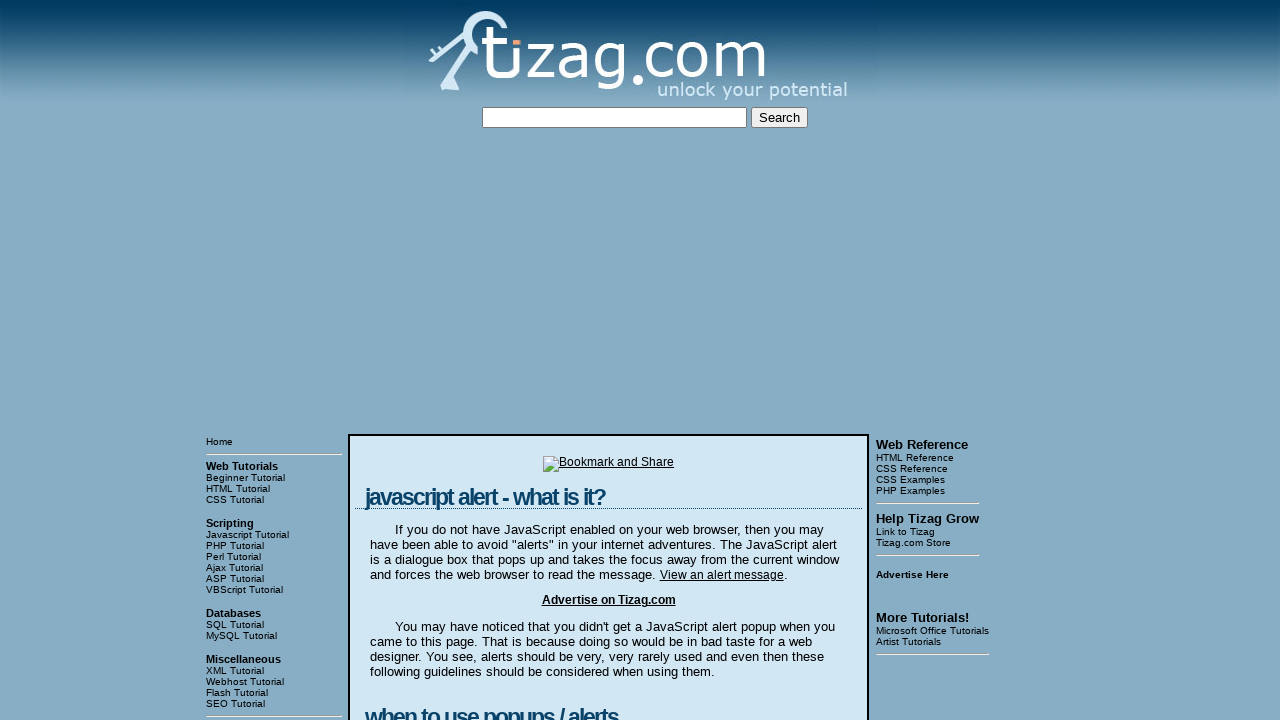

Clicked the confirmation alert button at (428, 361) on xpath=//input[@value='Confirmation Alert']
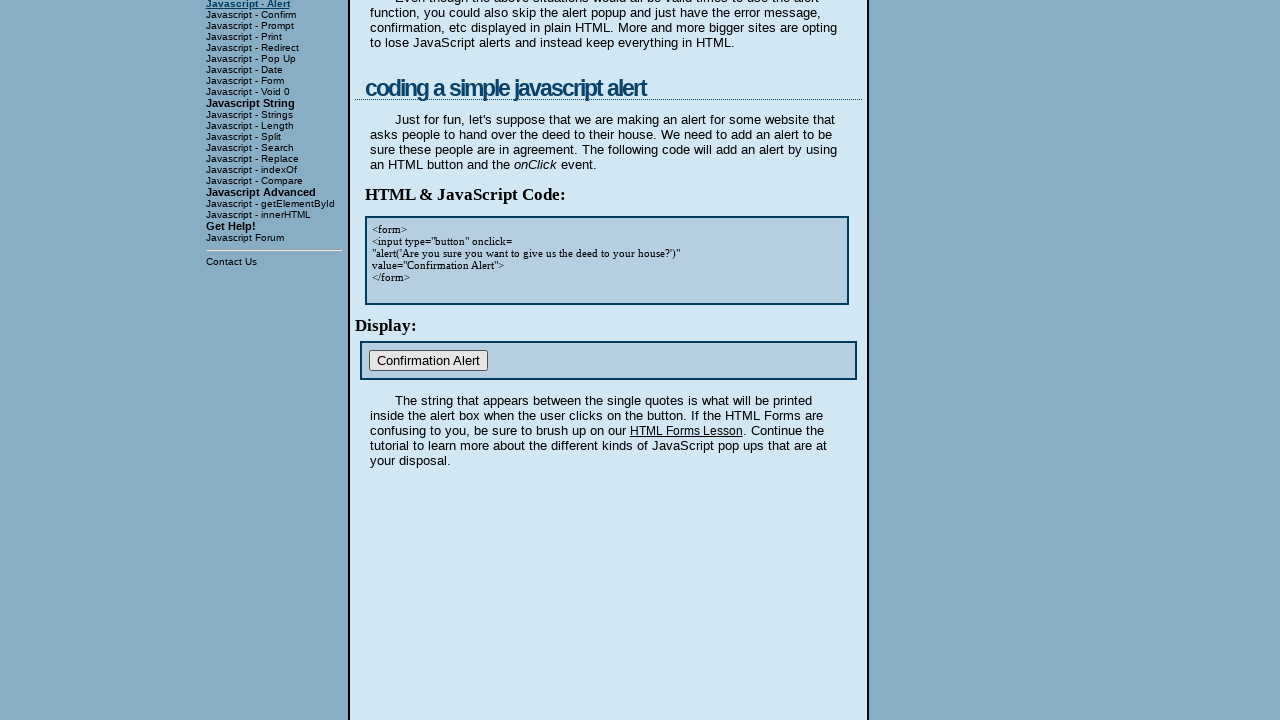

Set up dialog handler to accept alerts
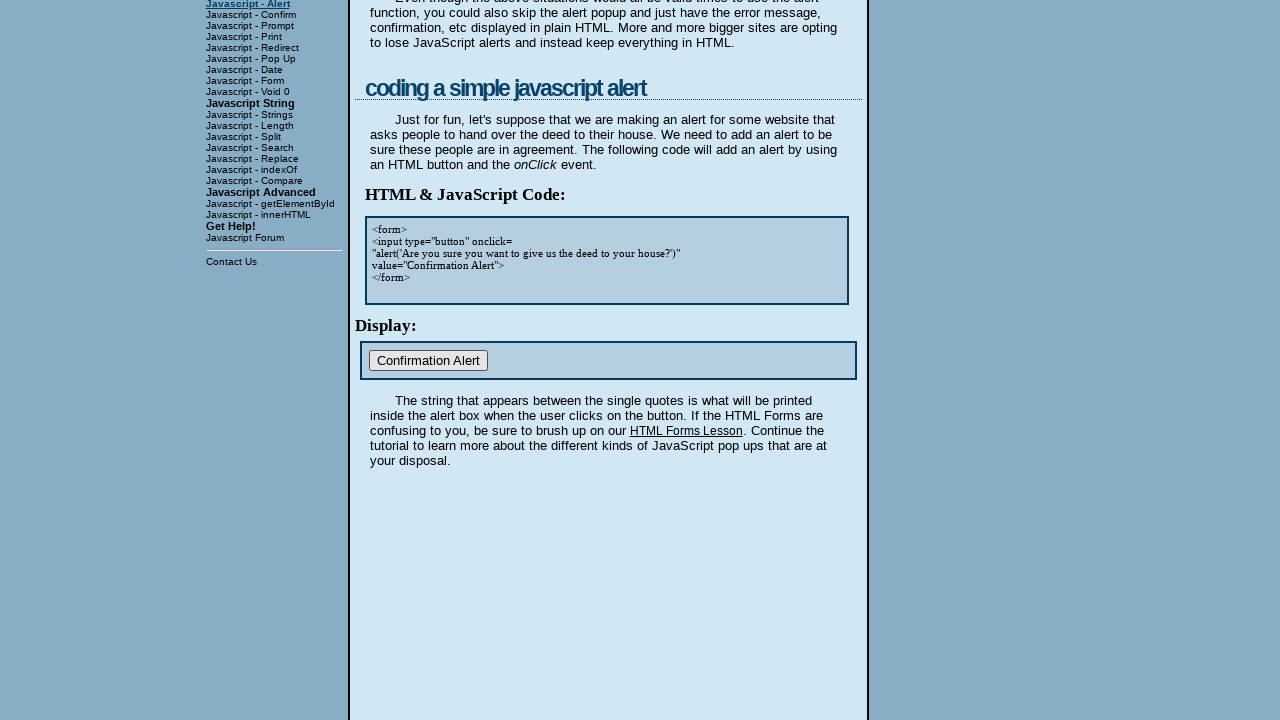

Clicked the confirmation alert button again to verify handler at (428, 361) on xpath=//input[@value='Confirmation Alert']
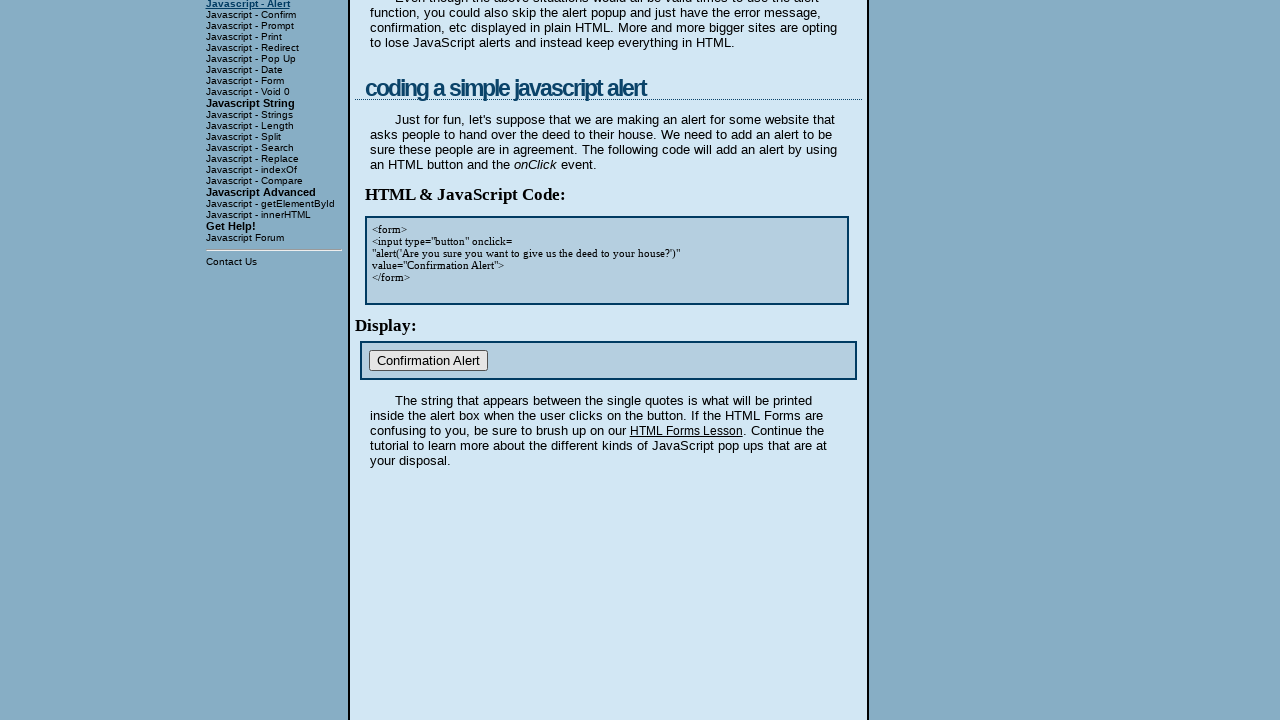

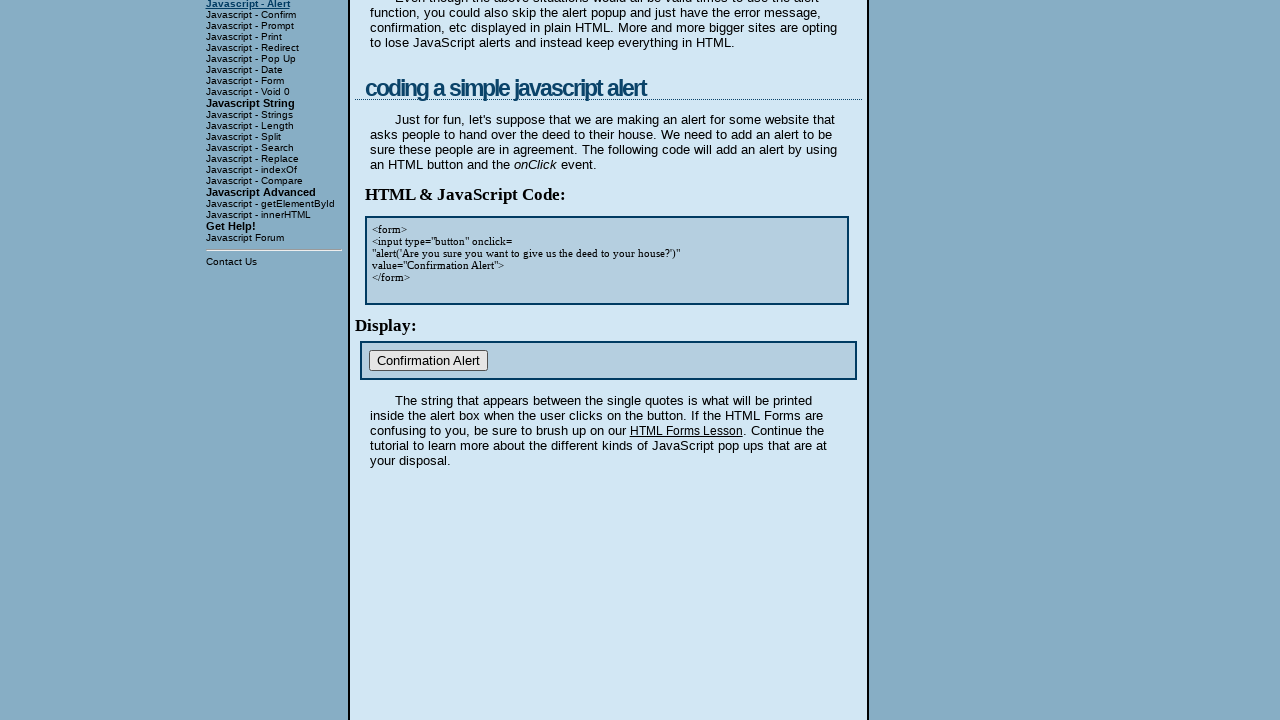